Tests tooltip on the word "Contrary" in text by hovering over it

Starting URL: https://demoqa.com/tool-tips

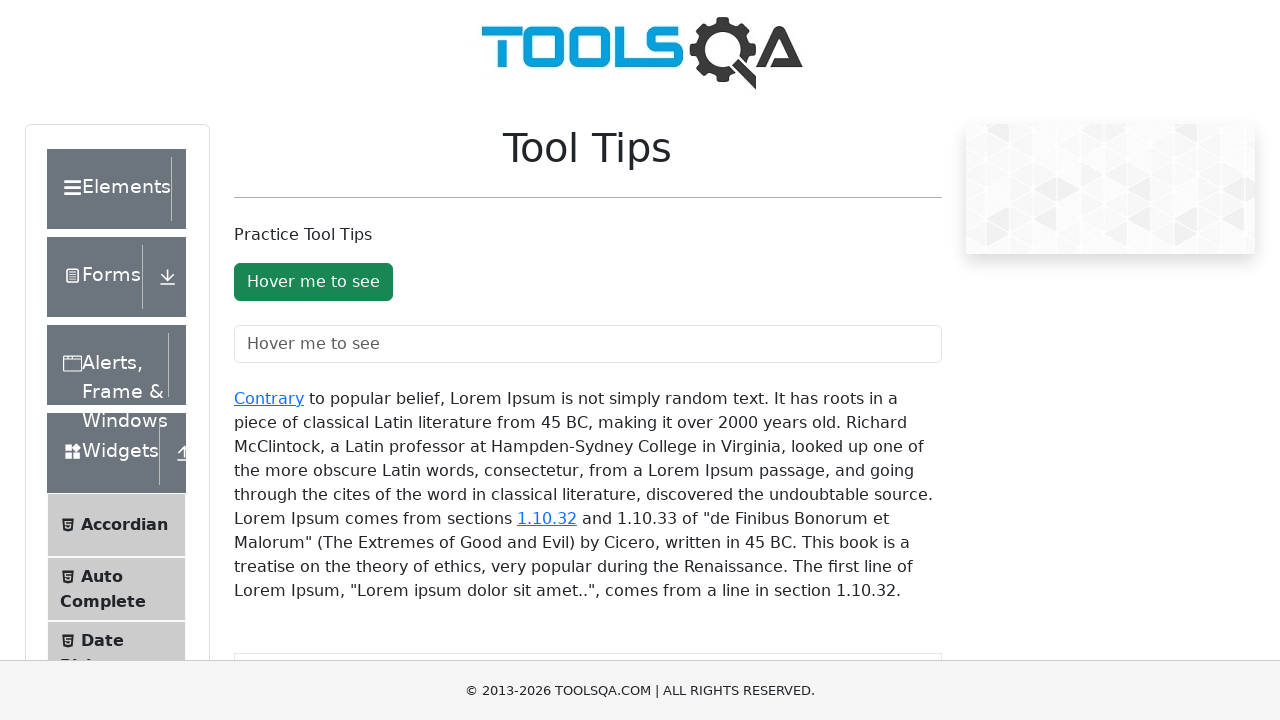

Hovered over the 'Contrary' link to trigger tooltip at (269, 398) on #texToolTopContainer a:has-text('Contrary')
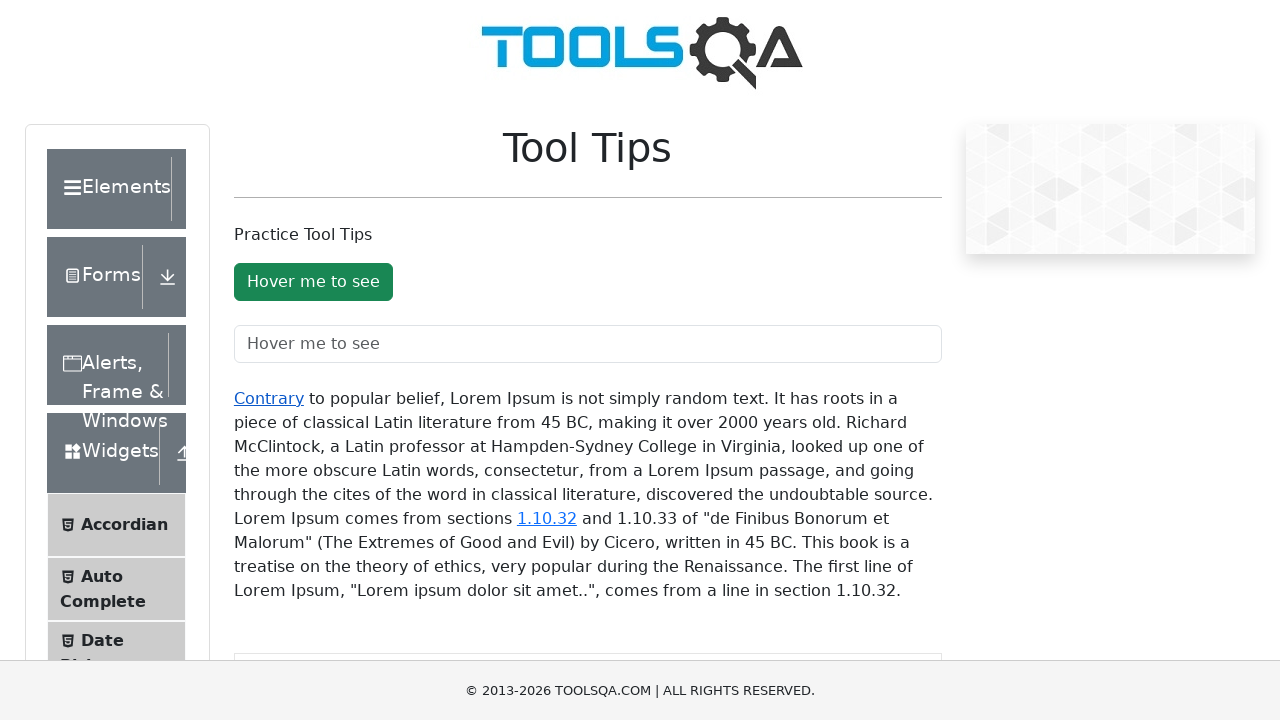

Tooltip appeared on 'Contrary' text
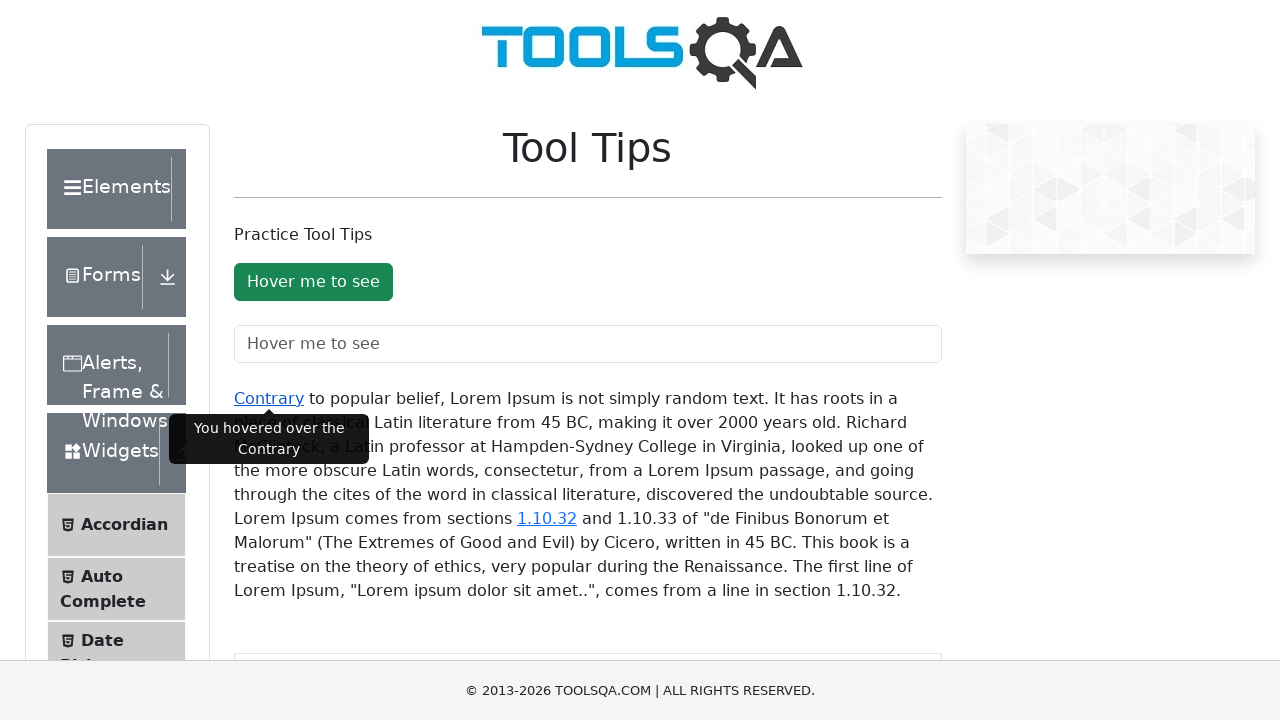

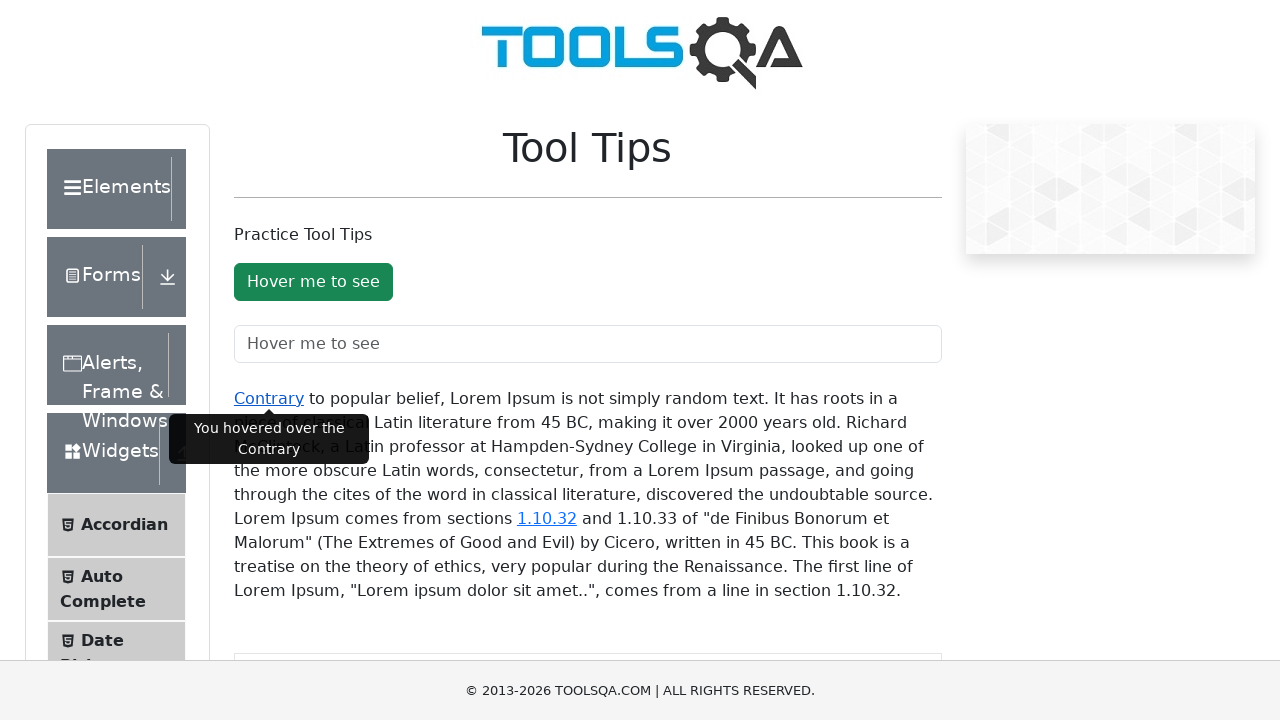